Tests right-click context menu functionality by performing a right-click on a button, selecting the "Copy" option from the context menu, and accepting the resulting alert dialog.

Starting URL: http://swisnl.github.io/jQuery-contextMenu/demo.html

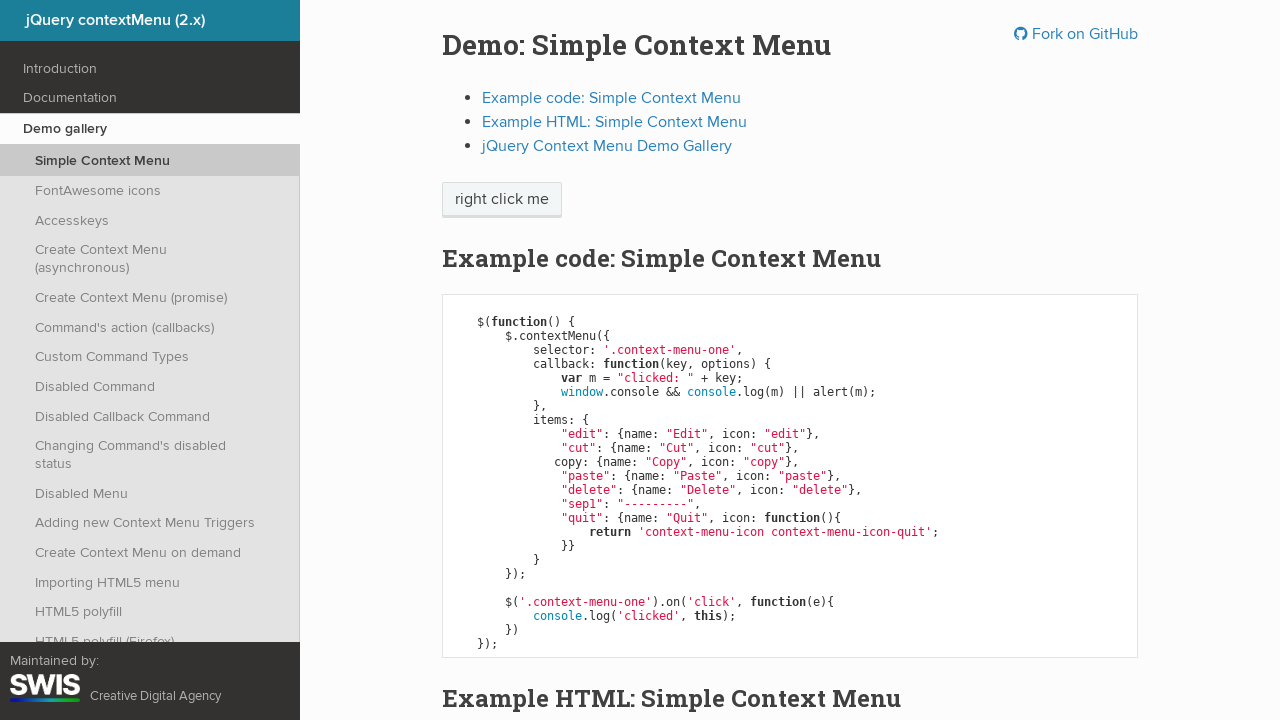

Located the context menu button element
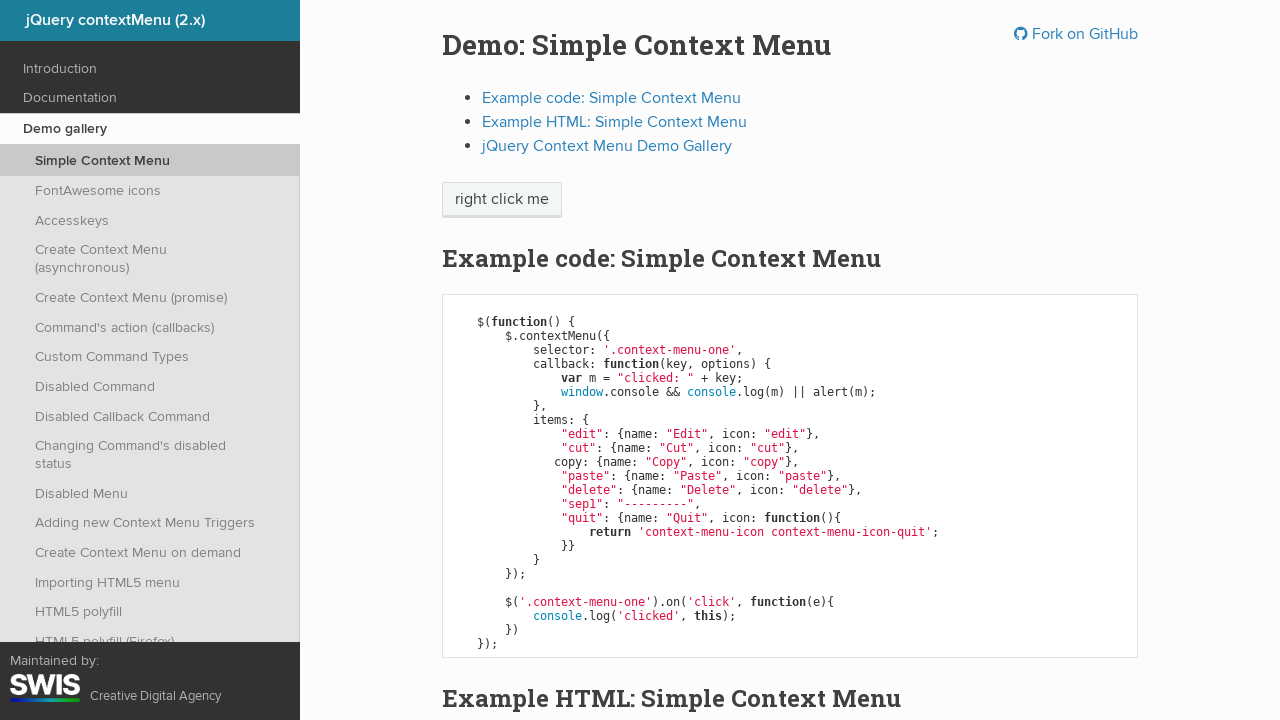

Performed right-click on the context menu button at (502, 200) on span.context-menu-one.btn.btn-neutral
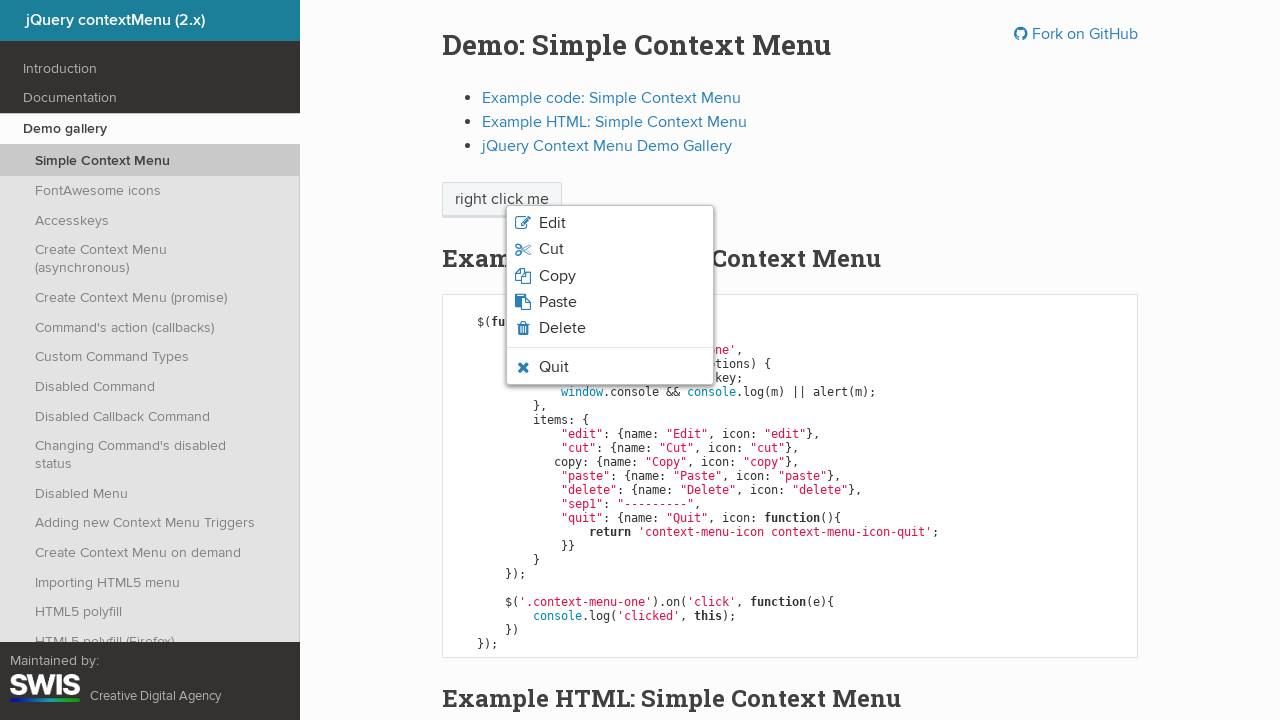

Clicked the 'Copy' option from the context menu at (557, 276) on xpath=//span[normalize-space()='Copy']
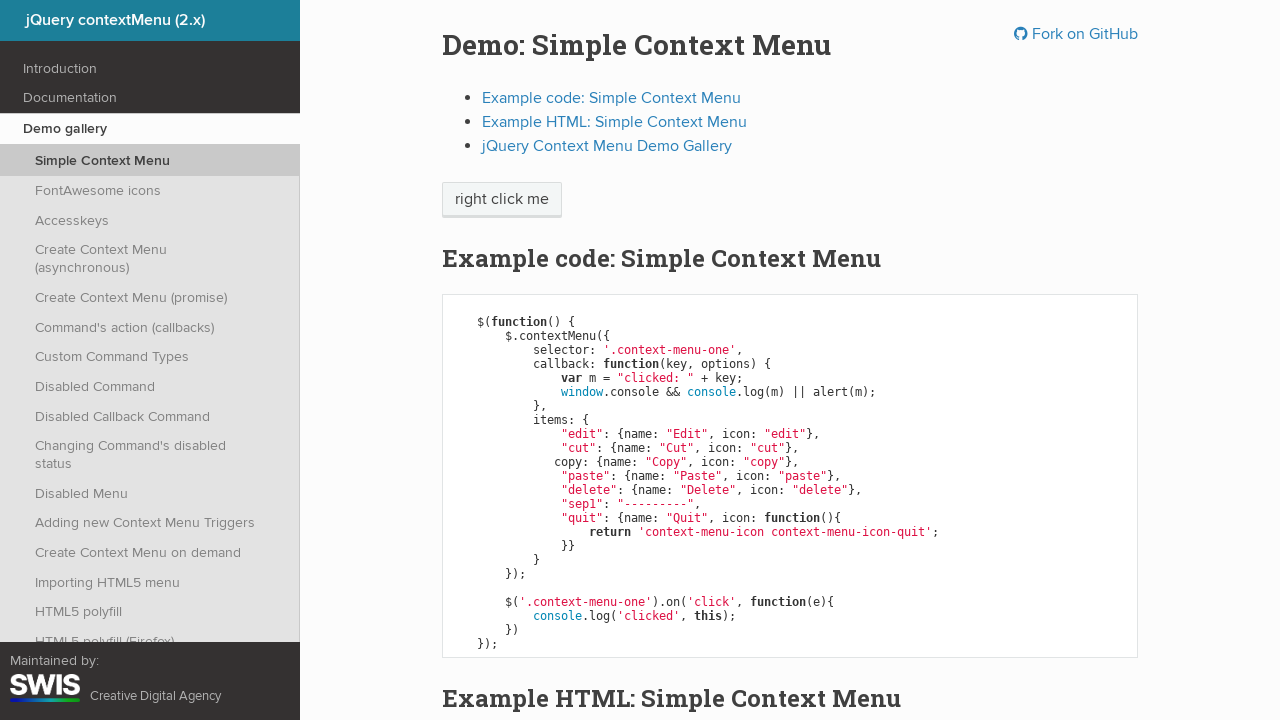

Set up dialog handler to accept alert
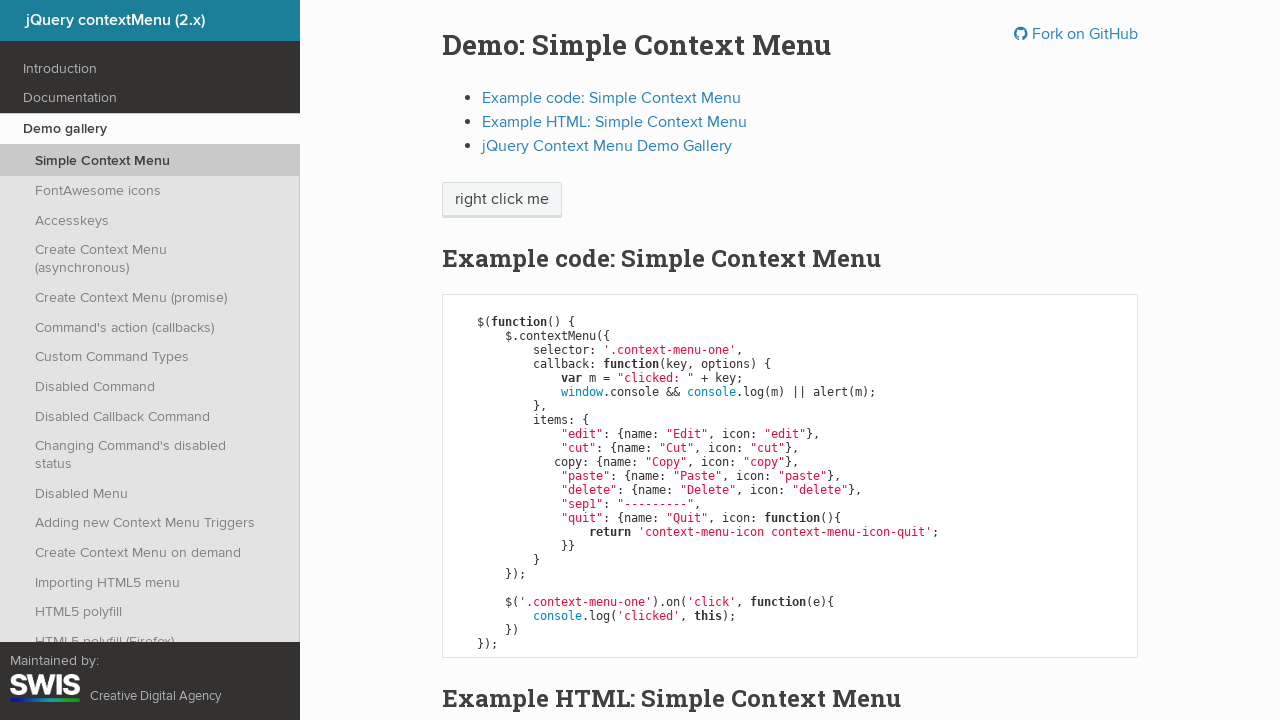

Waited 1 second for alert to appear
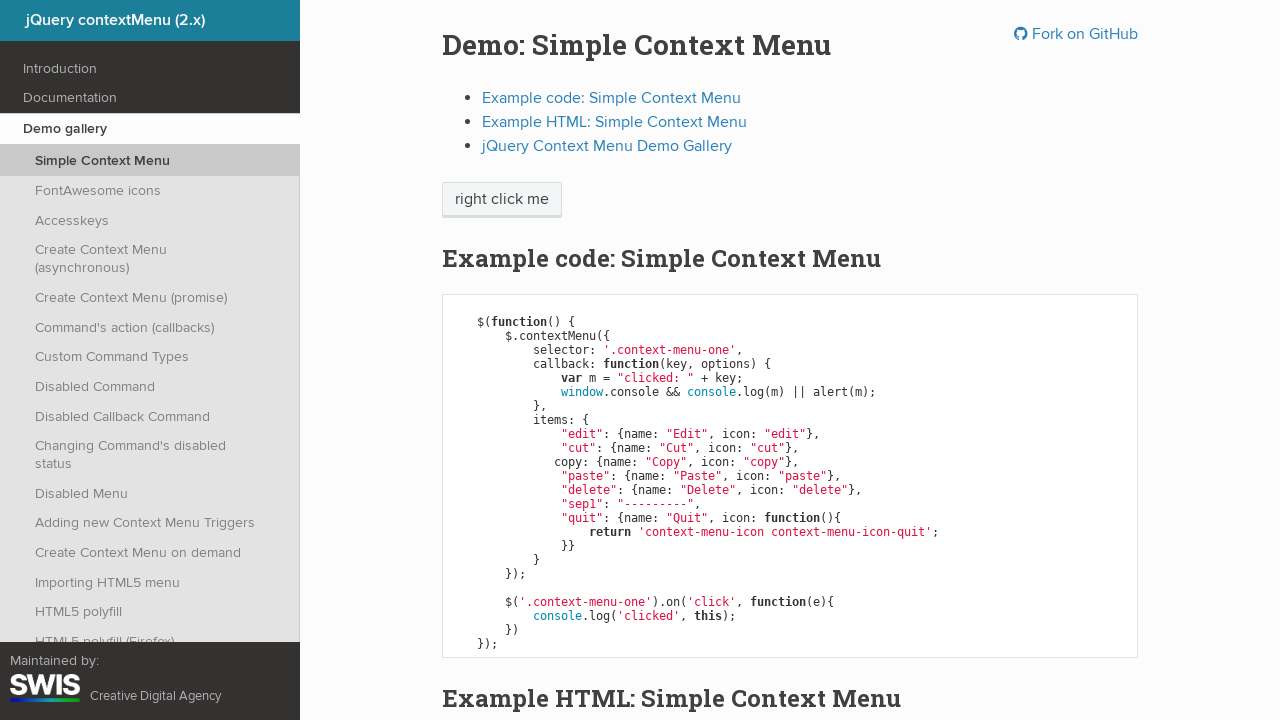

Performed right-click on the context menu button again at (502, 200) on span.context-menu-one.btn.btn-neutral
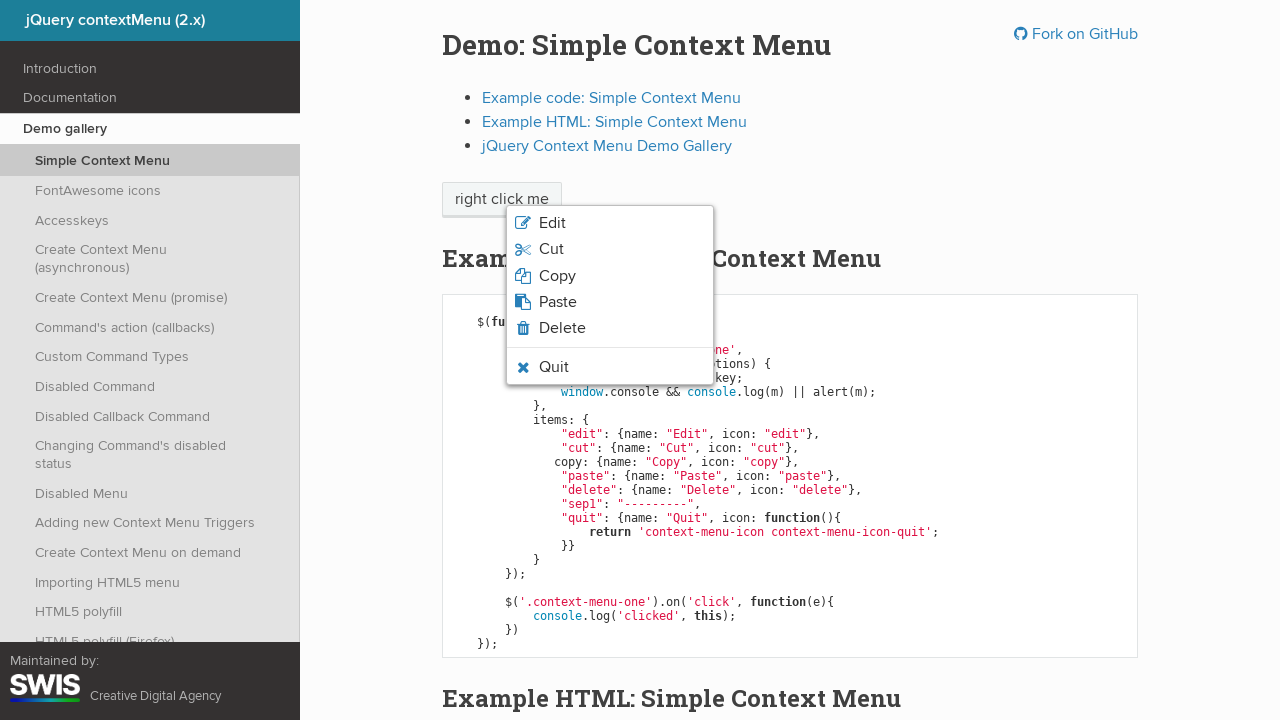

Clicked the 'Copy' option from the context menu again at (557, 276) on xpath=//span[normalize-space()='Copy']
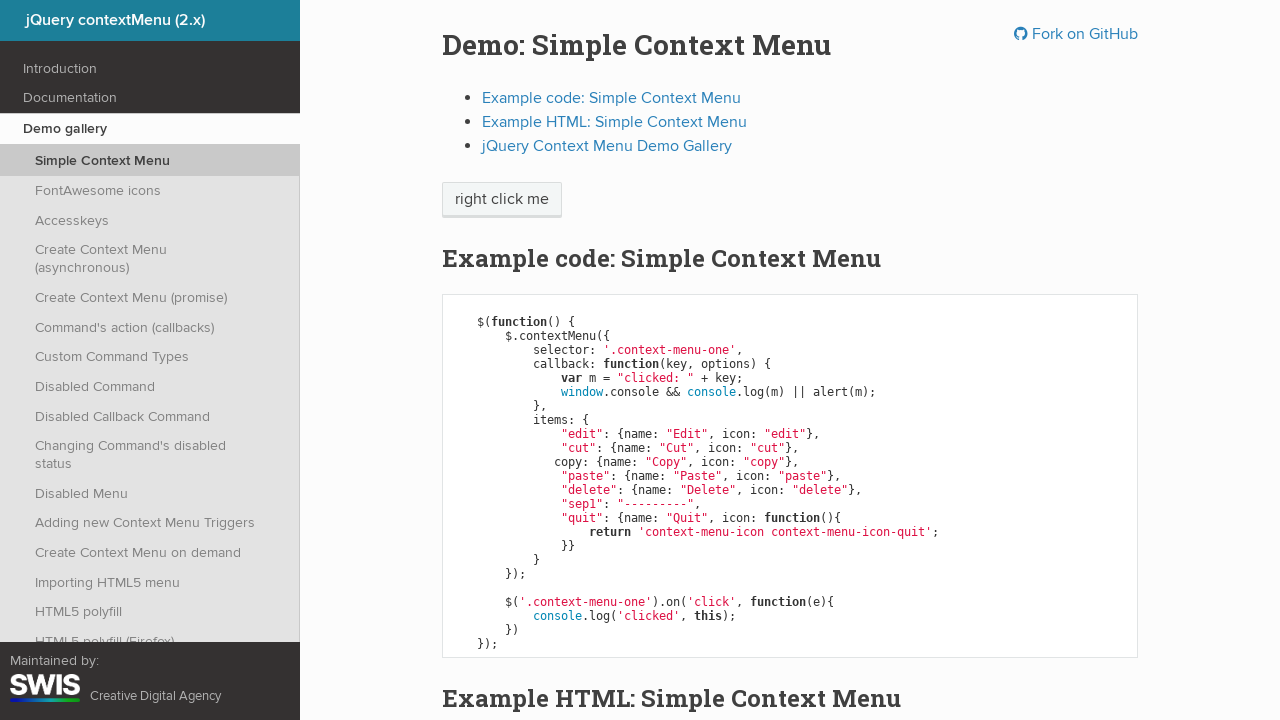

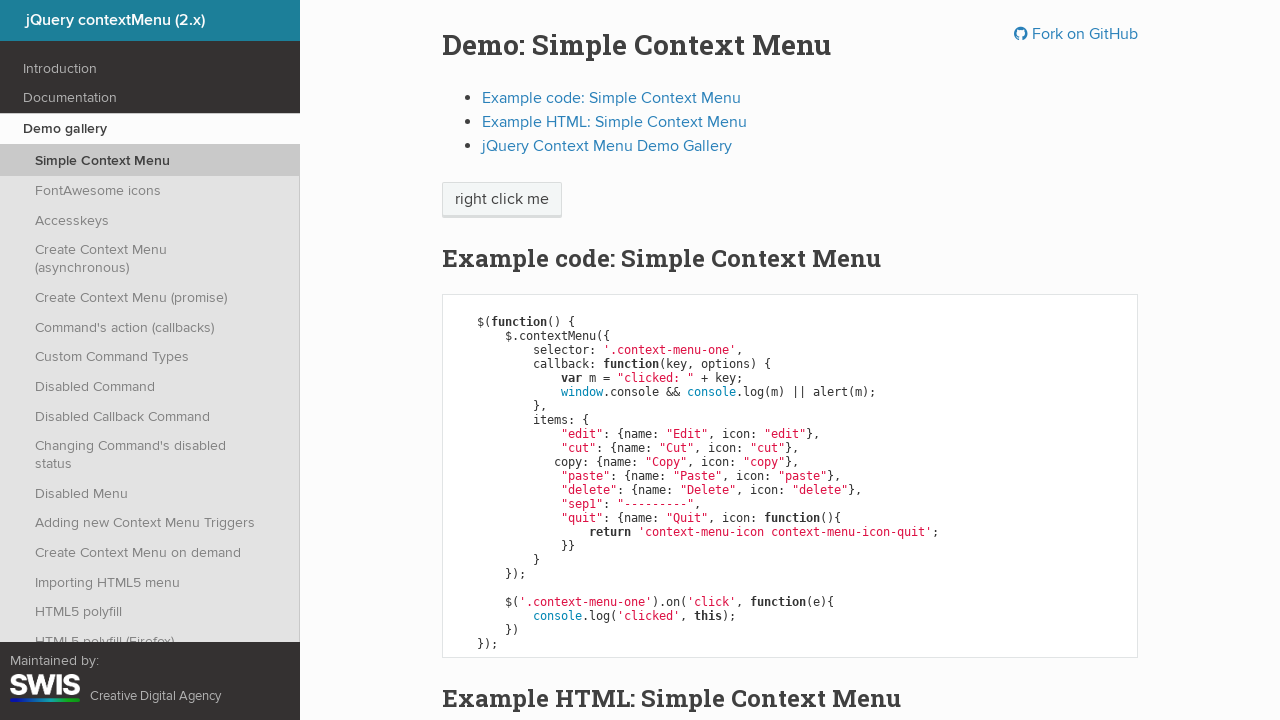